Tests JavaScript confirmation dialog by dismissing it and verifying the cancellation message

Starting URL: https://the-internet.herokuapp.com/

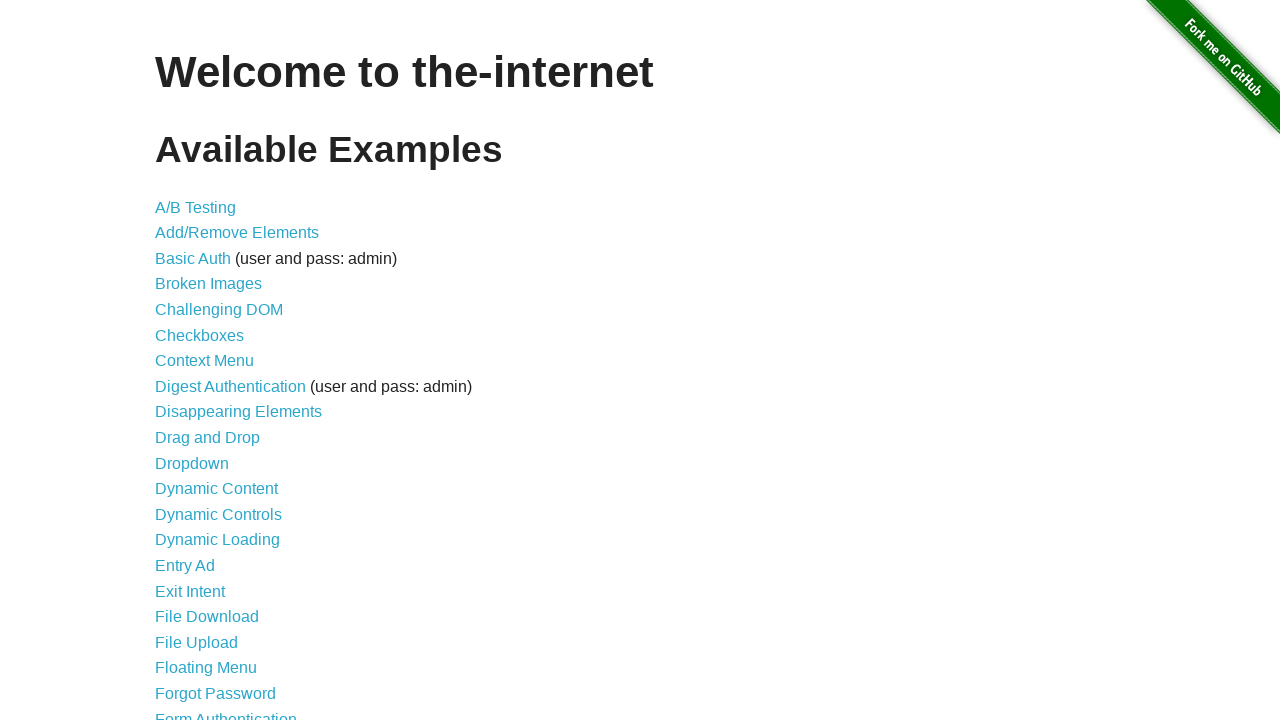

Clicked on JavaScript Alerts link at (214, 361) on xpath=//a[text()='JavaScript Alerts']
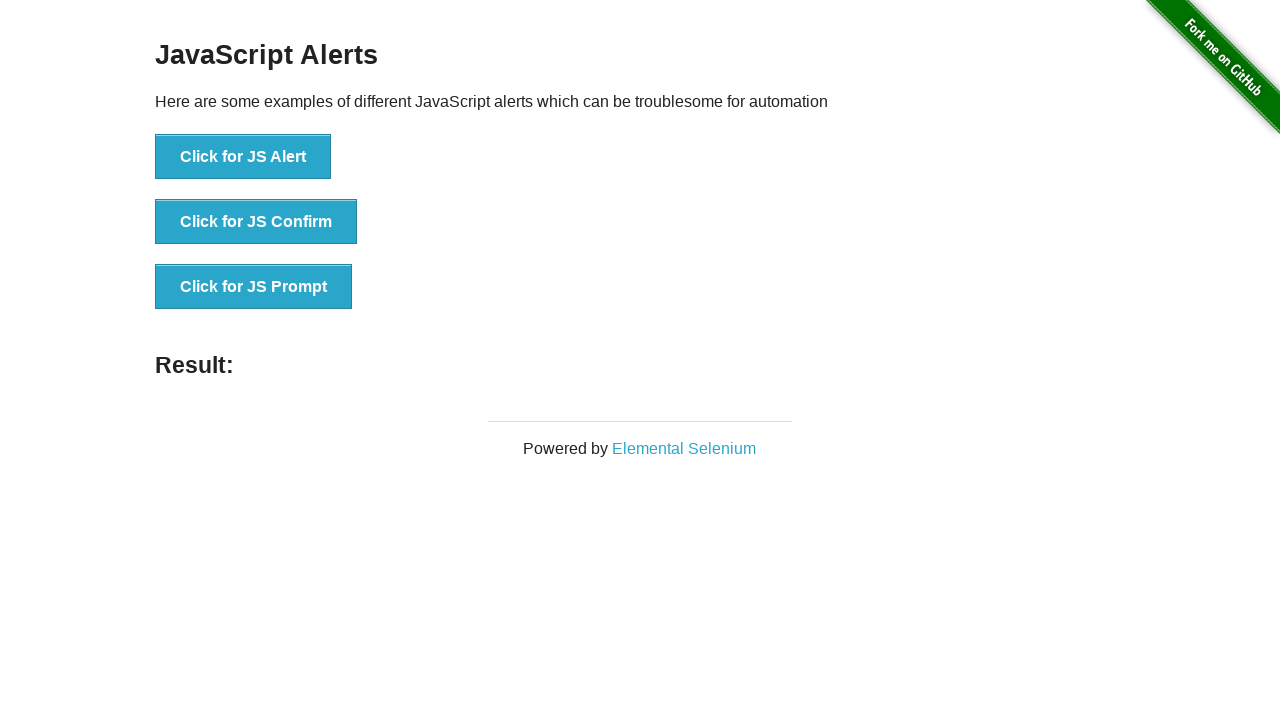

Clicked button to trigger JS Confirm dialog at (256, 222) on xpath=//button[text()='Click for JS Confirm']
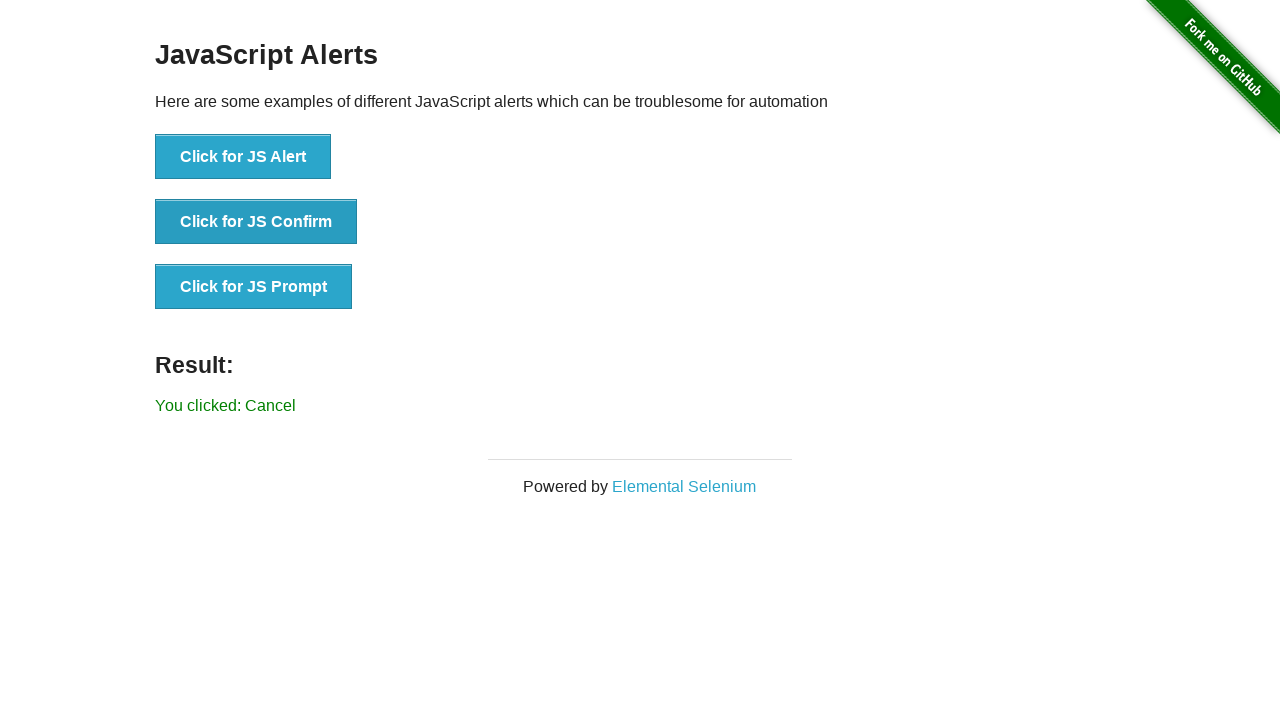

Dismissed the confirmation dialog
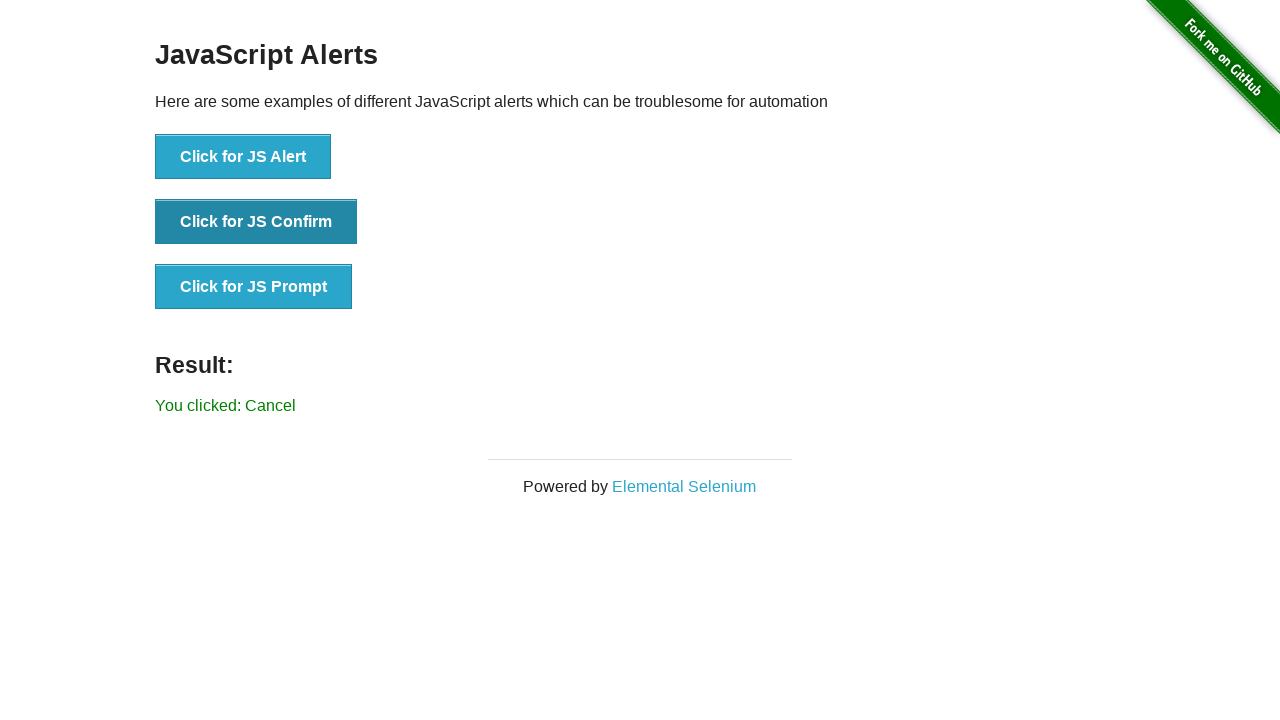

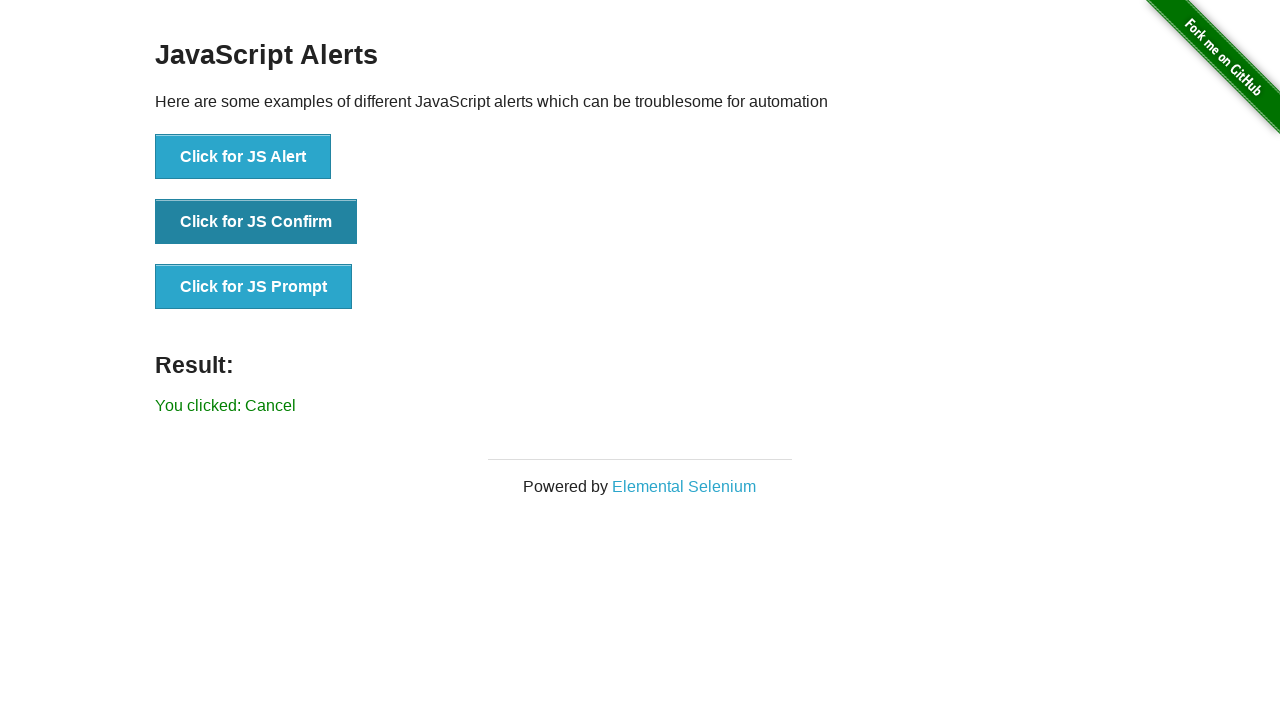